Tests menu interaction by performing a regular click and context (right-click) on the "Customers" menu element on a practice website

Starting URL: https://leafground.com/menu.xhtml

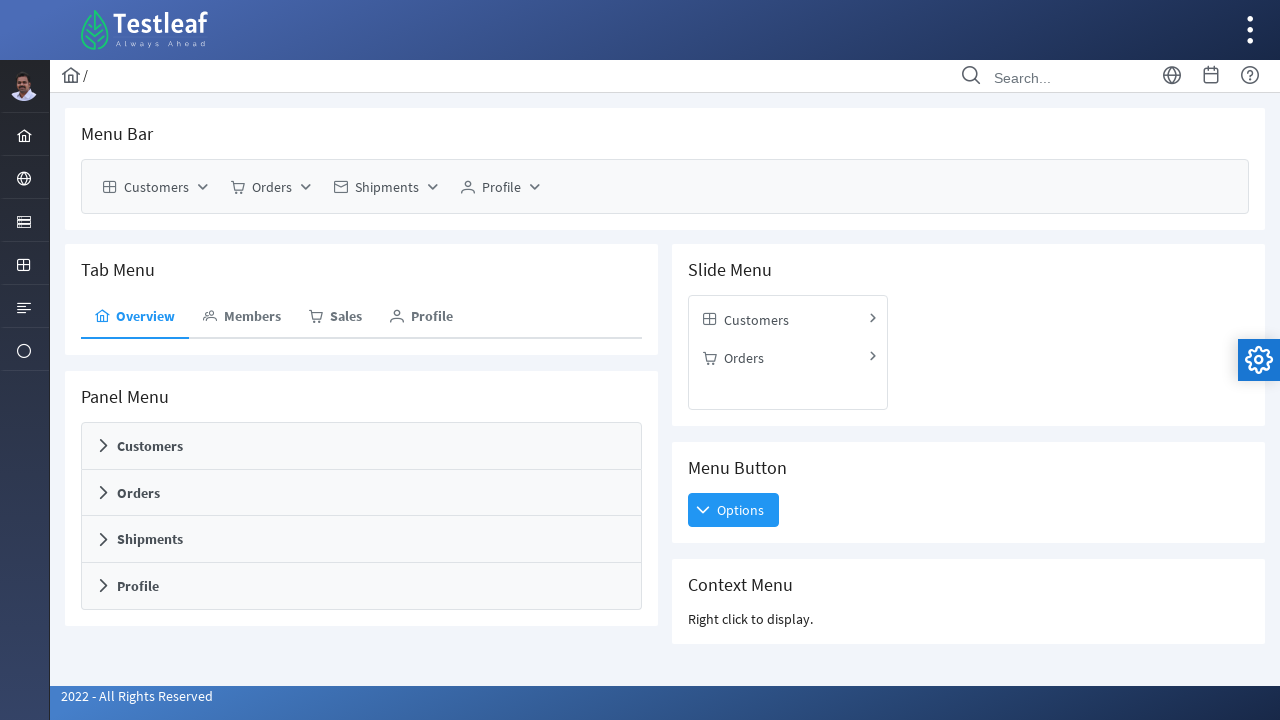

Waited for Customers menu element to load
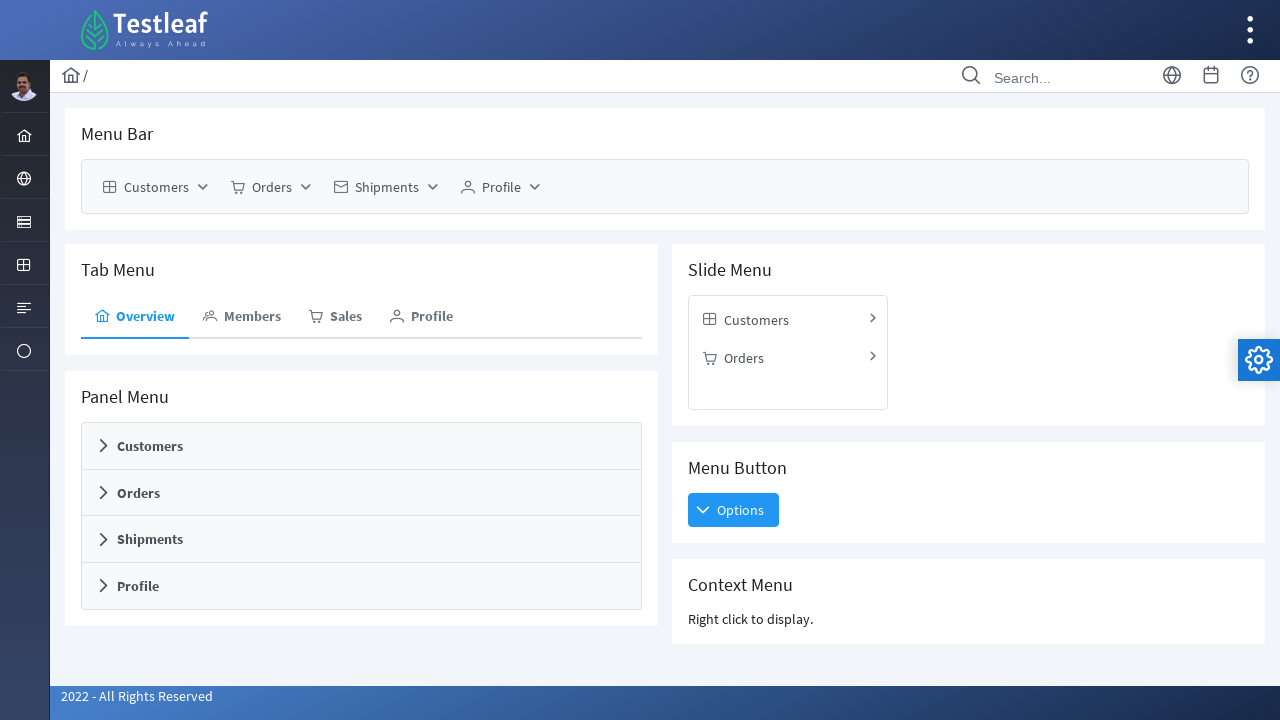

Performed regular click on Customers menu element at (156, 187) on xpath=//span[text()='Customers']
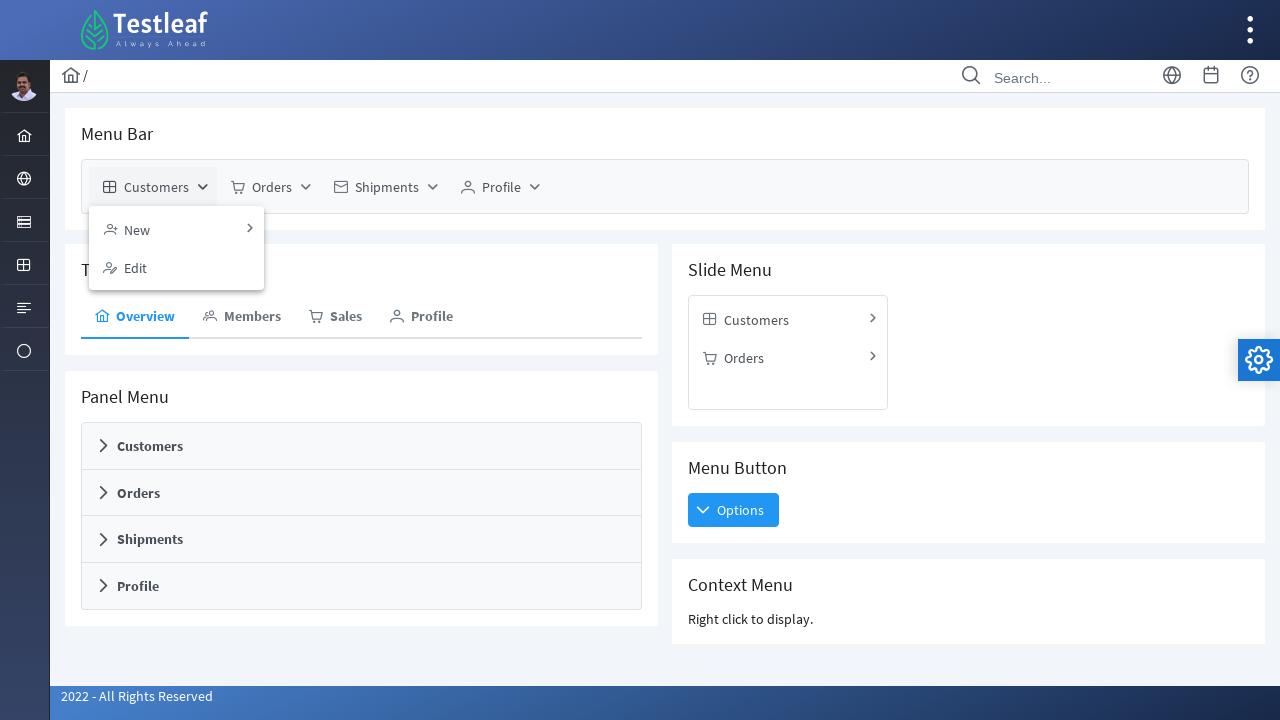

Performed right-click (context click) on Customers menu element at (156, 187) on //span[text()='Customers']
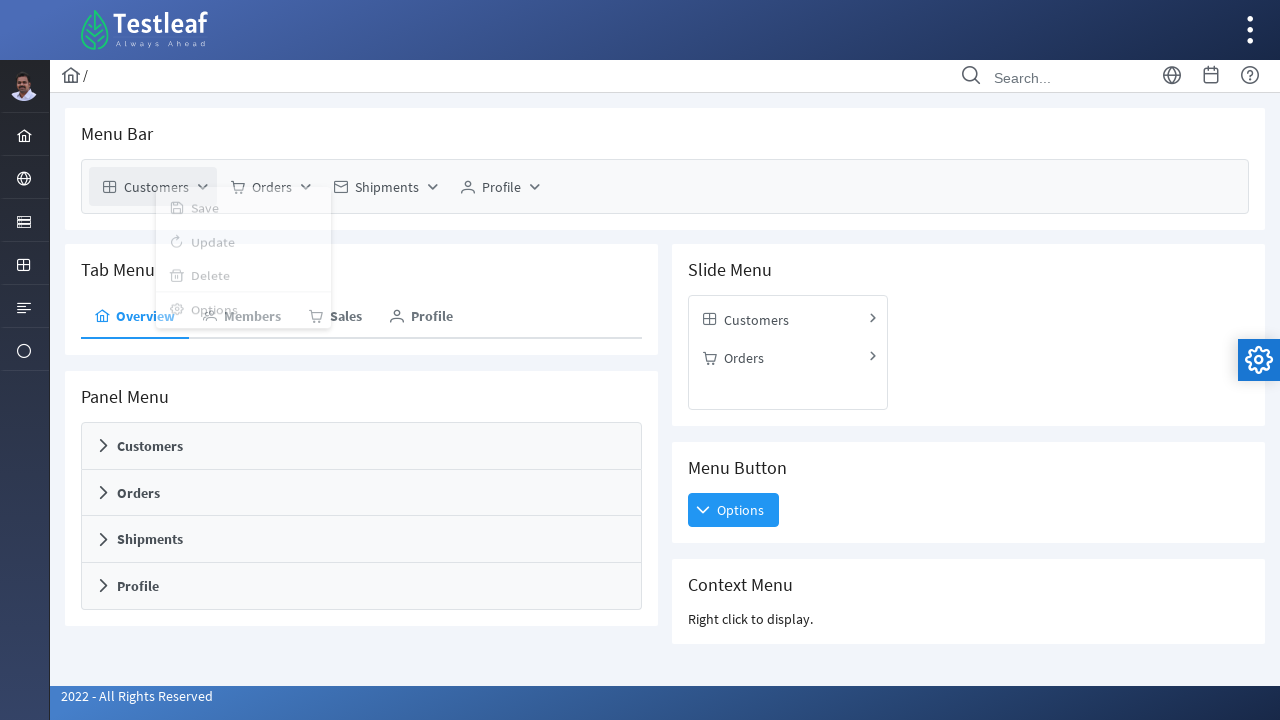

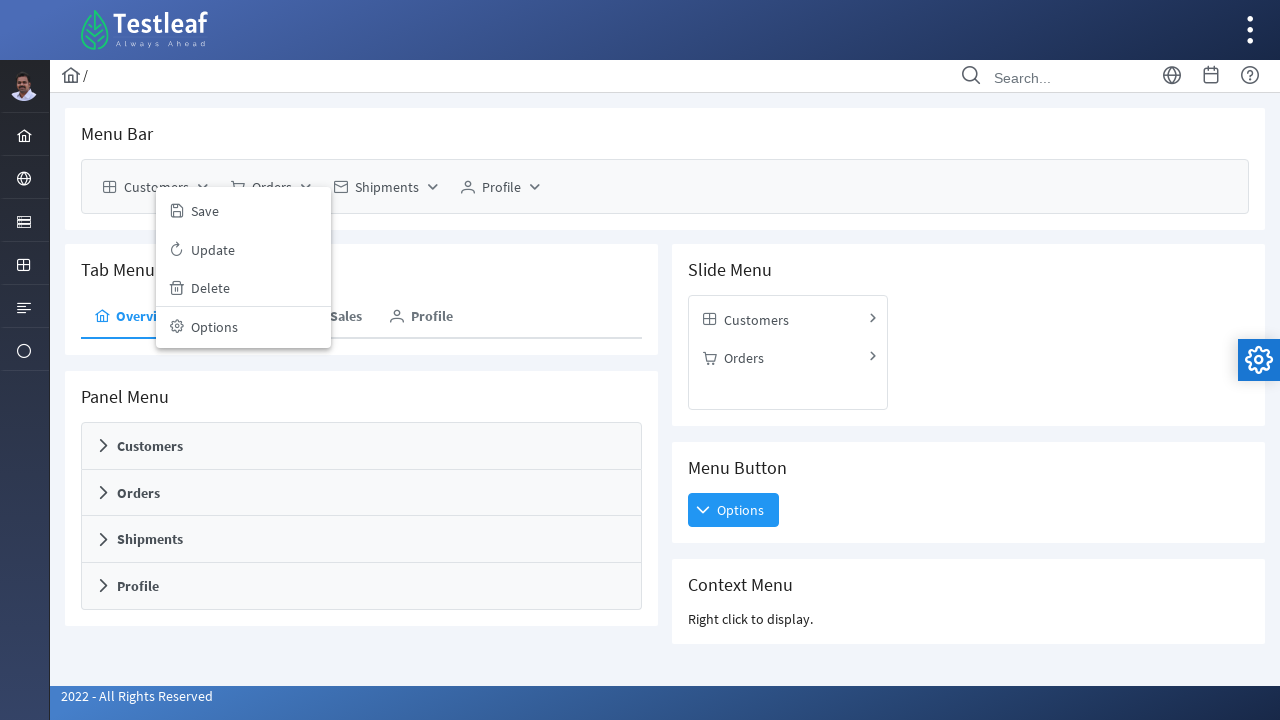